Navigates to the Tumblbug crowdfunding platform homepage and waits for the page to load.

Starting URL: https://tumblbug.com/

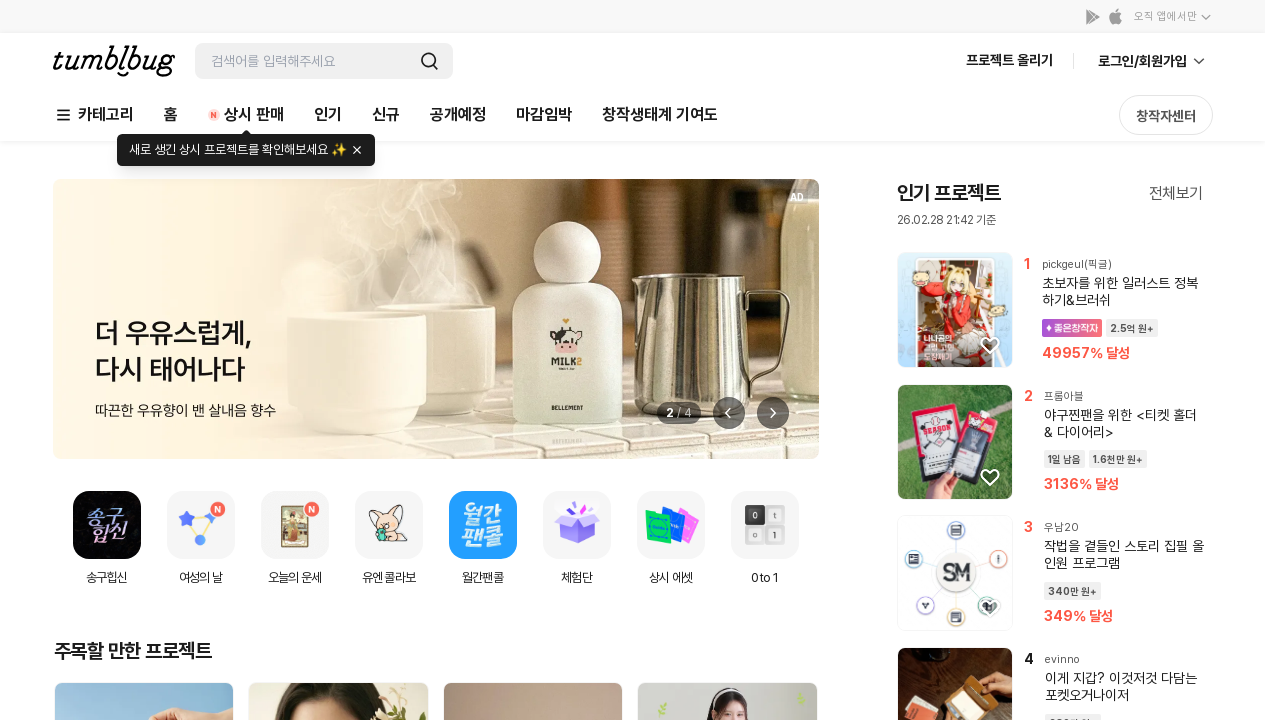

Navigated to Tumblbug homepage and waited for DOM content to load
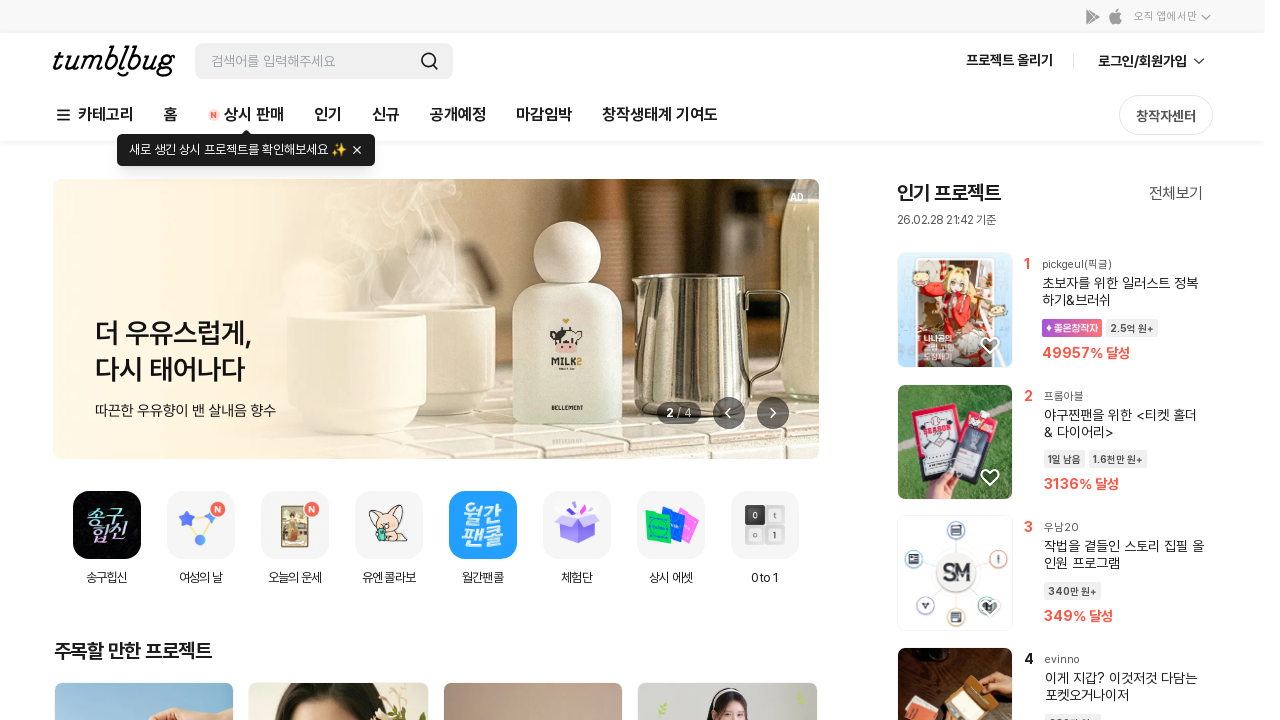

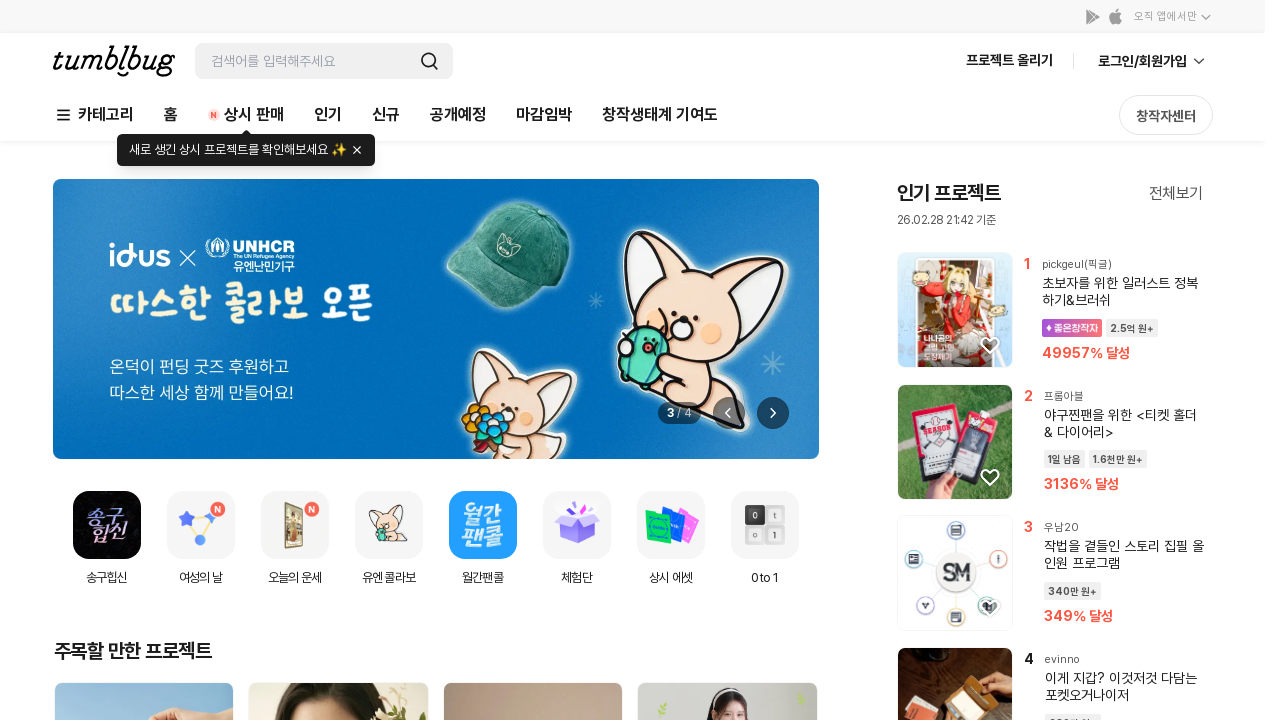